Navigates to training-support.net website and maximizes the browser window

Starting URL: https://www.training-support.net

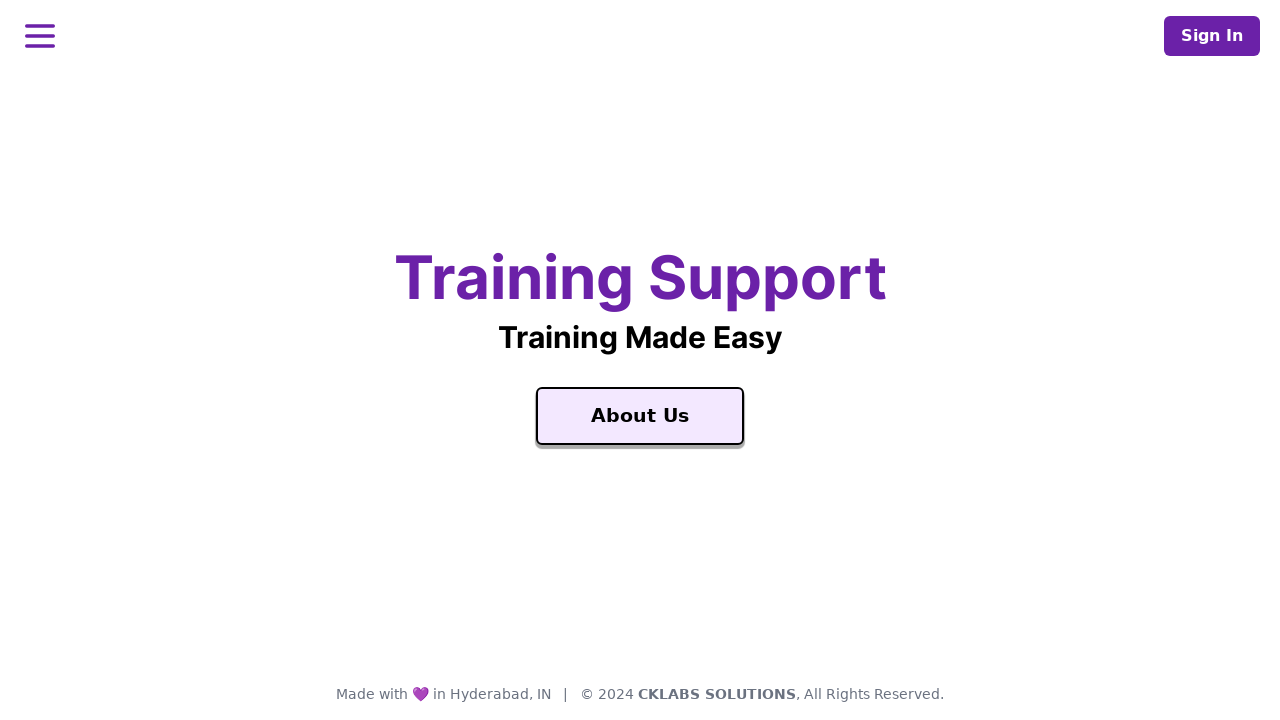

Navigated to https://www.training-support.net
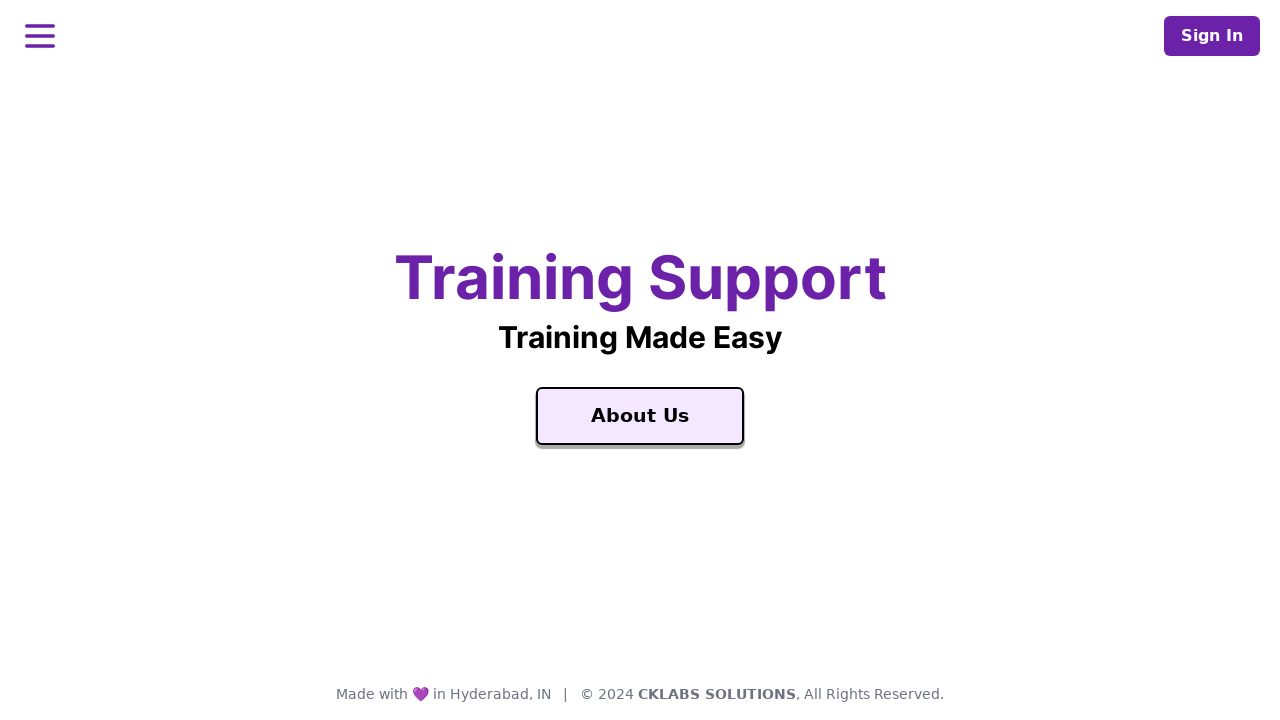

Maximized browser window to 1920x1080
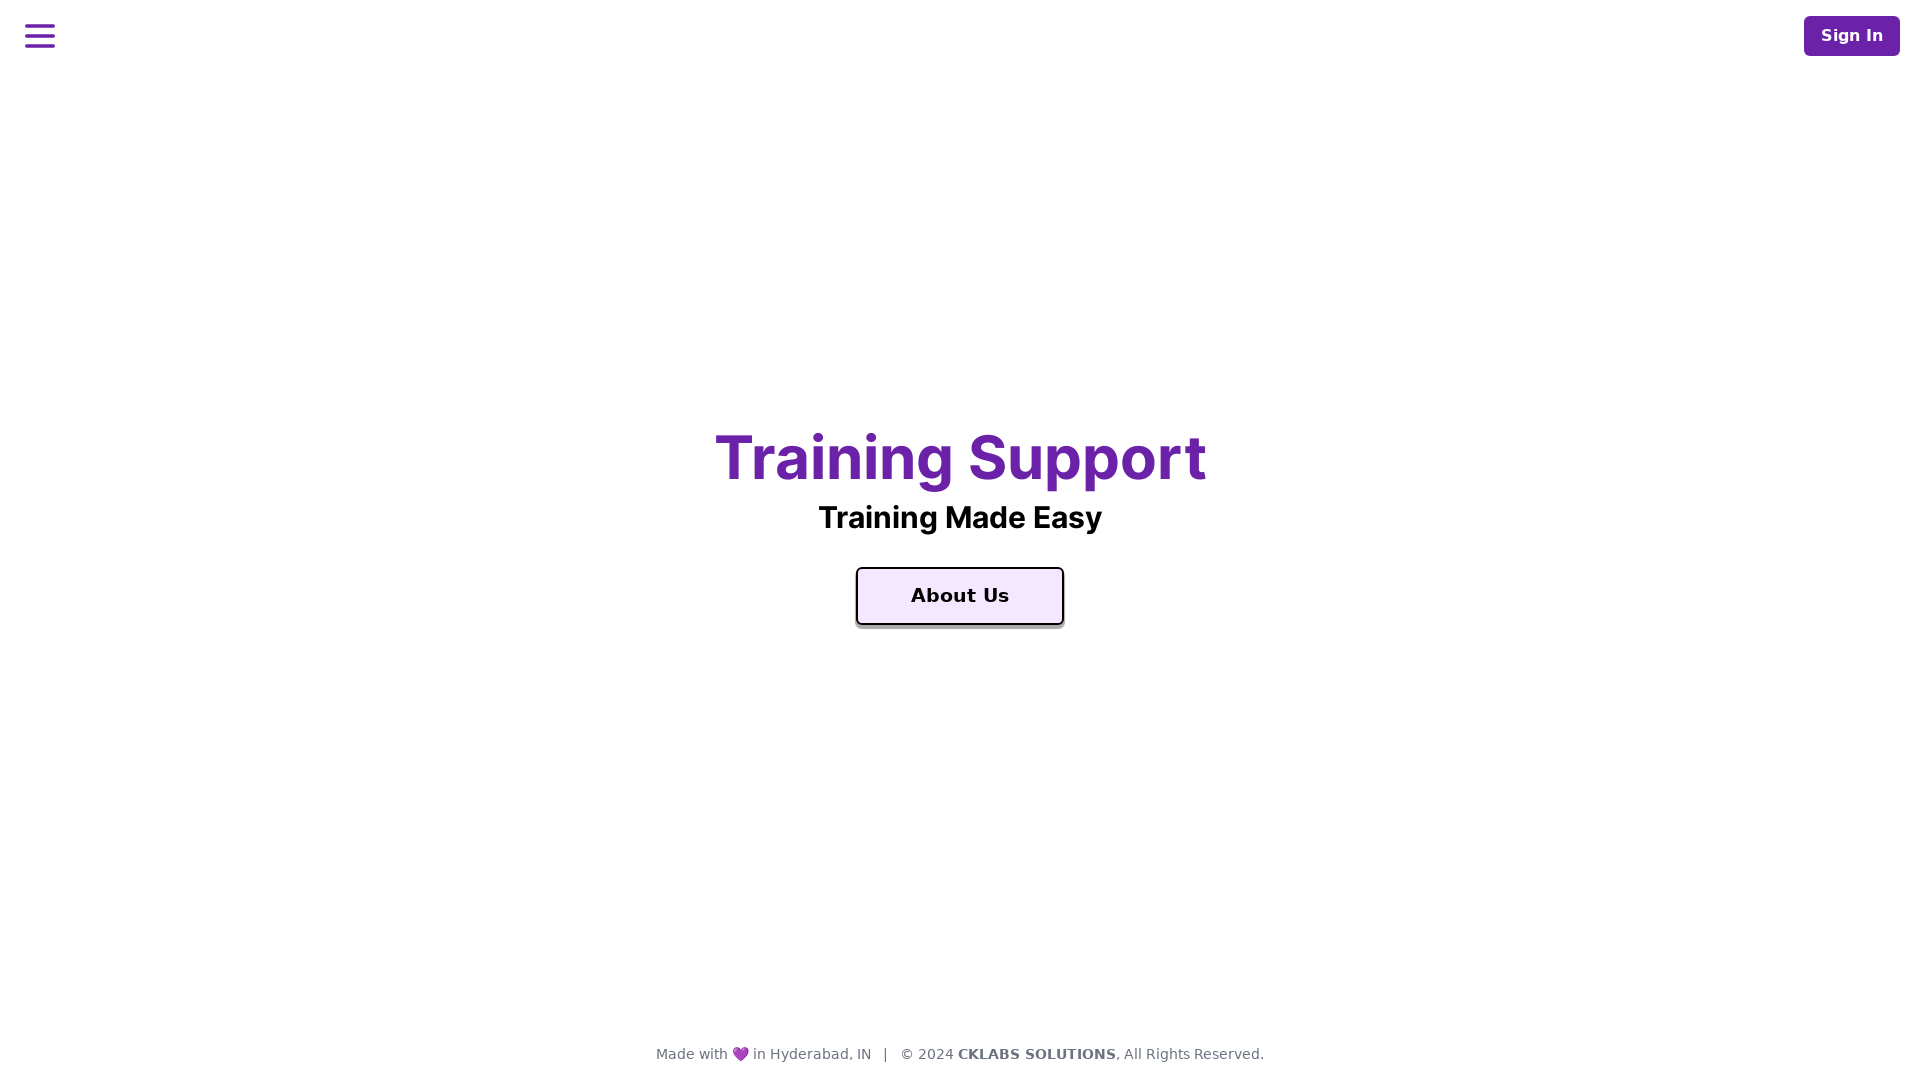

Page loaded and DOM content is ready
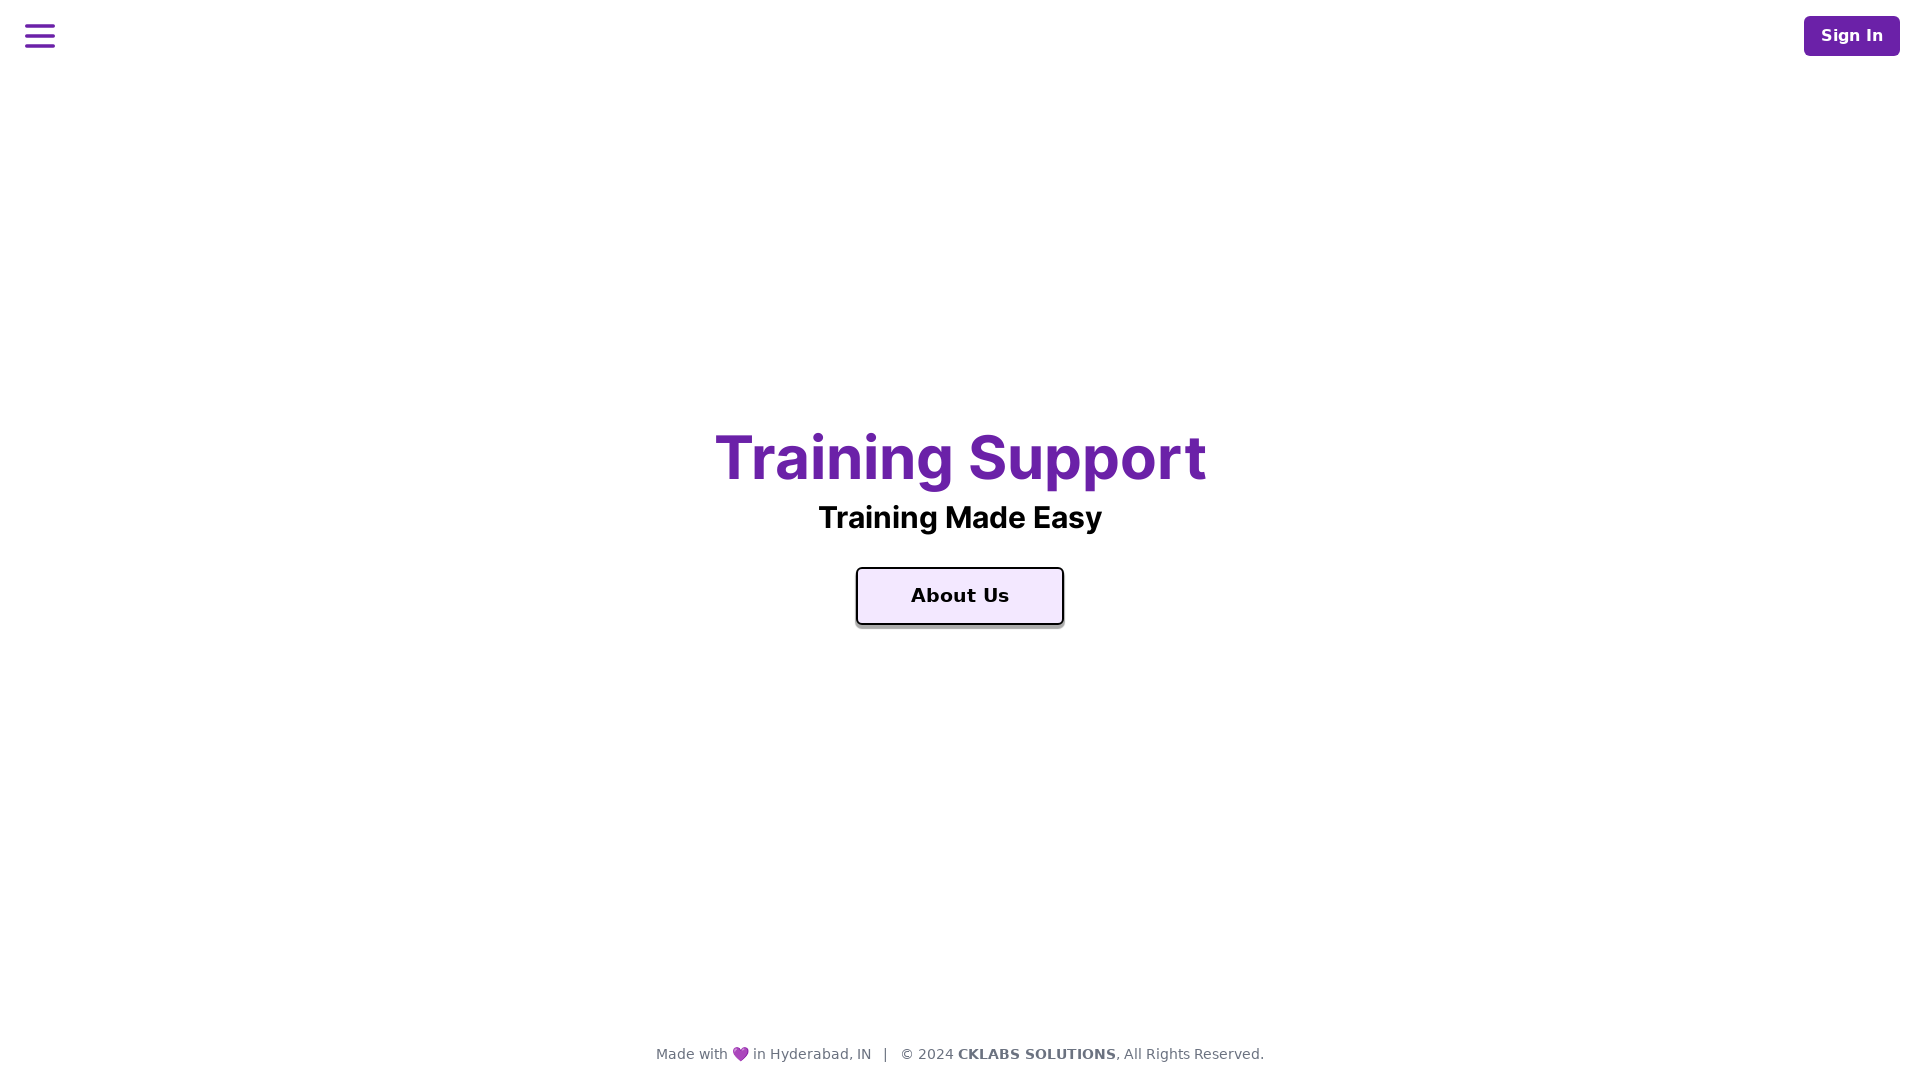

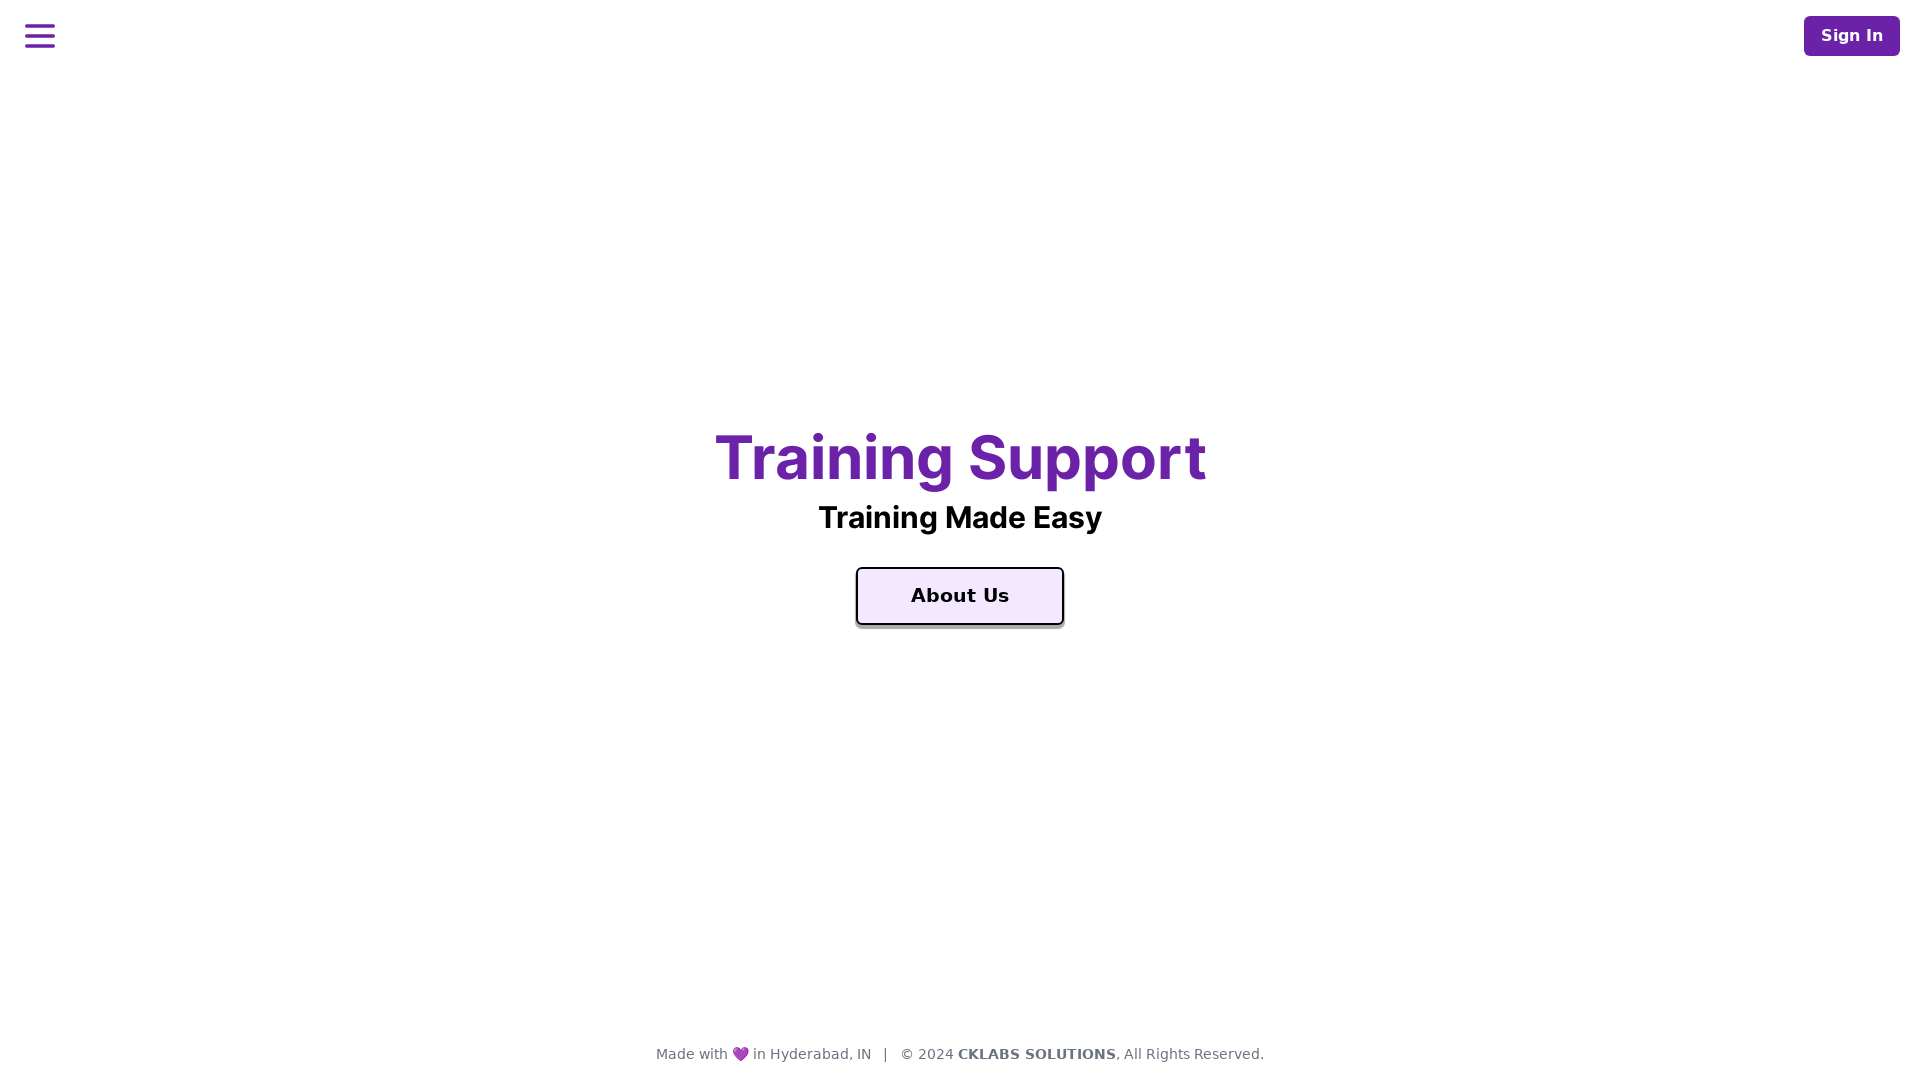